Tests user registration with non-required fields left empty, verifying that registration succeeds when only required fields are filled

Starting URL: https://parabank.parasoft.com/parabank/index.htm

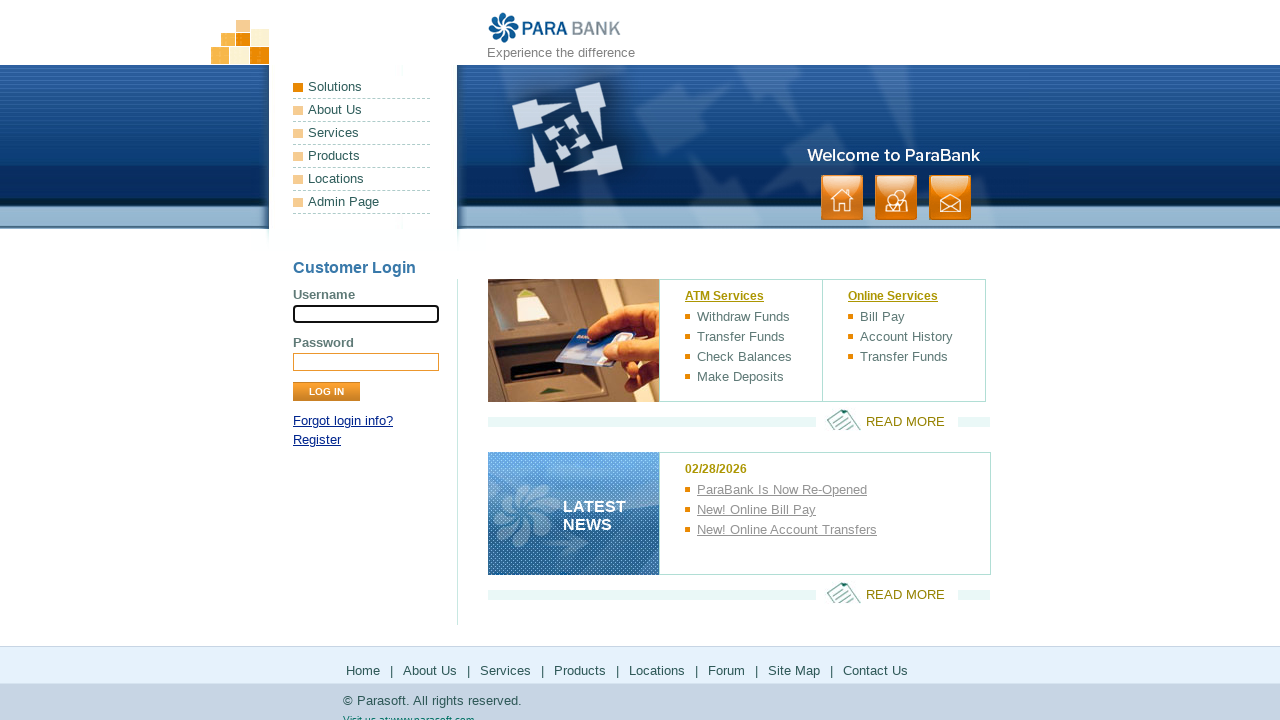

Clicked Register link to navigate to registration page at (317, 440) on text=Register
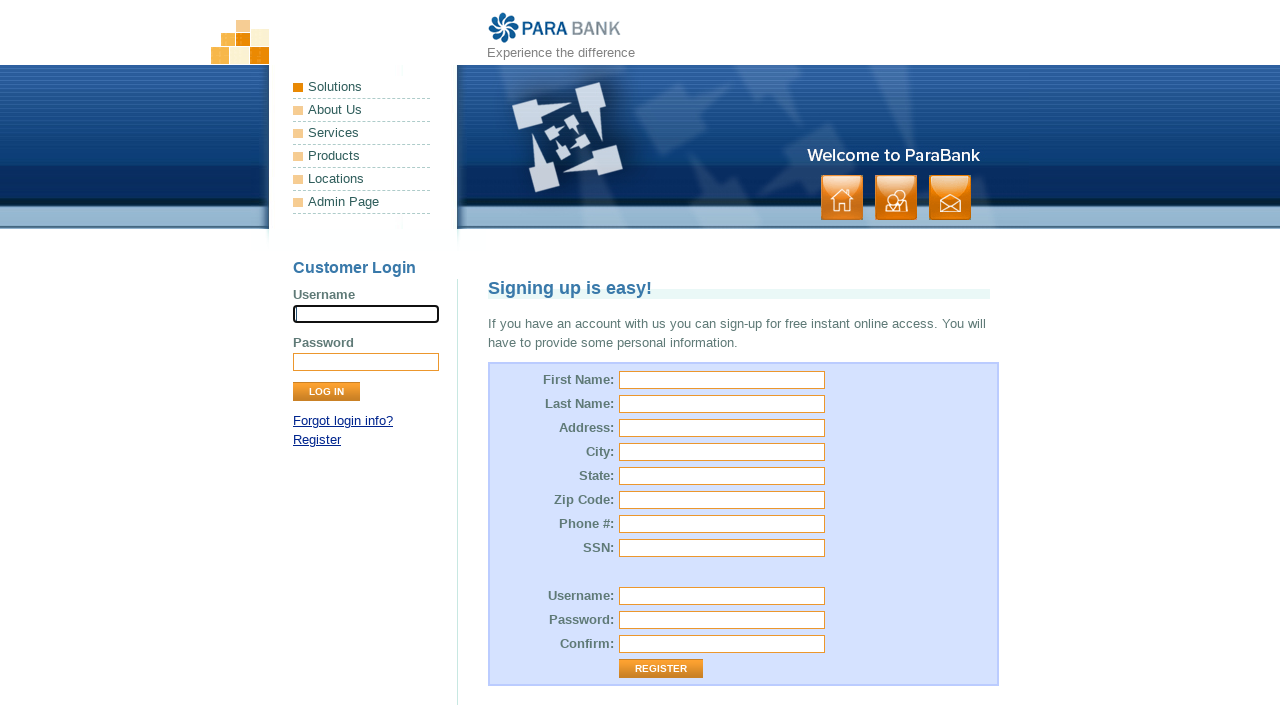

Filled first name field with 'Alice' on #customer\.firstName
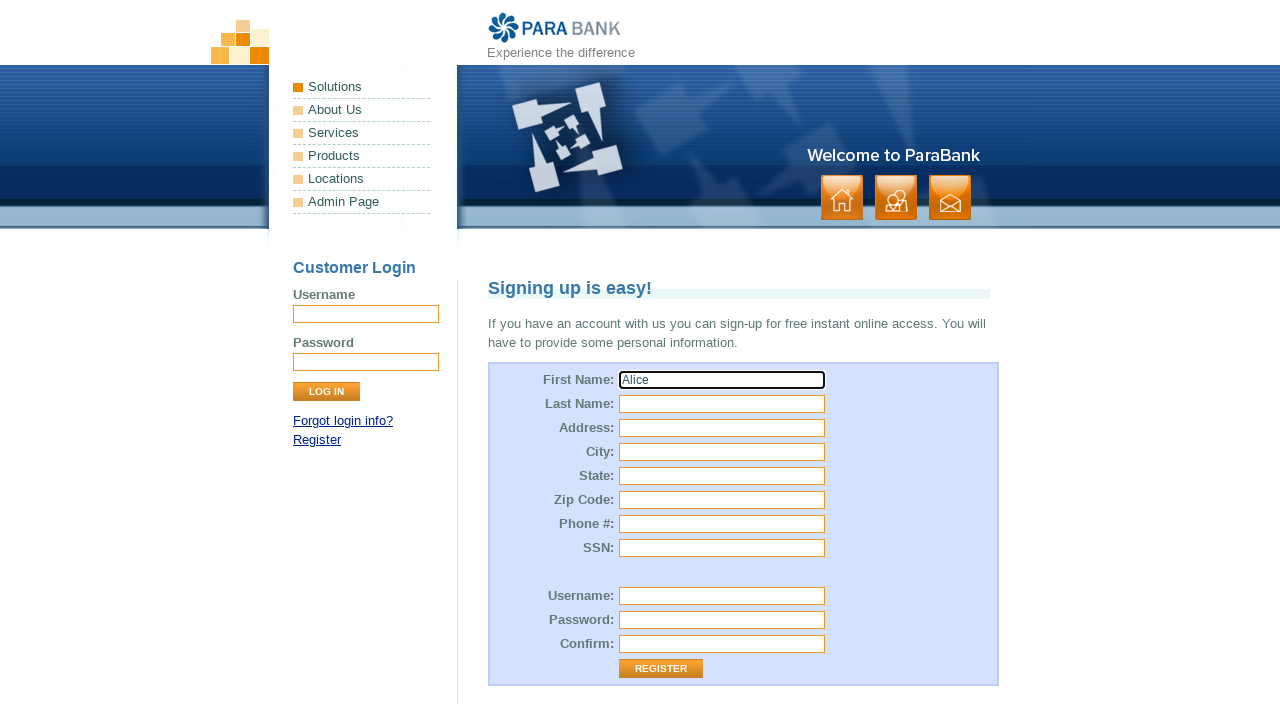

Filled last name field with 'Williams' on #customer\.lastName
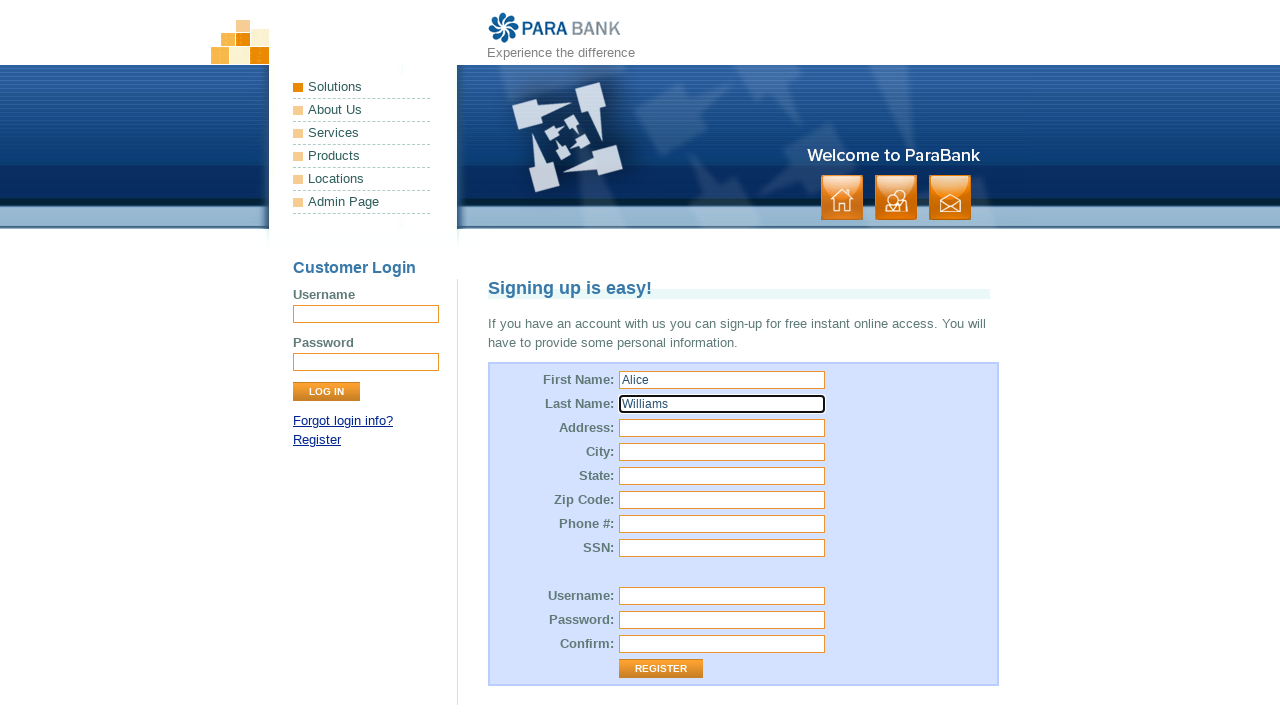

Filled street address field with '789 Pine Road' on #customer\.address\.street
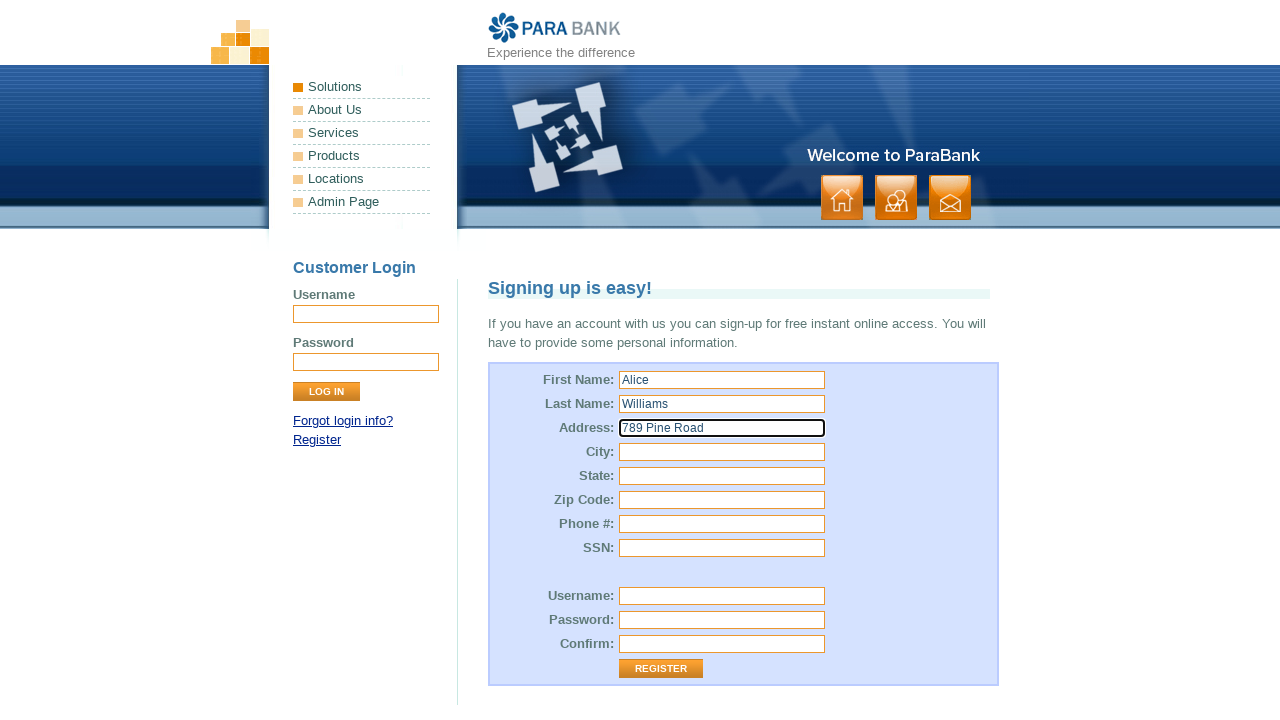

Filled city field with 'Boston' on #customer\.address\.city
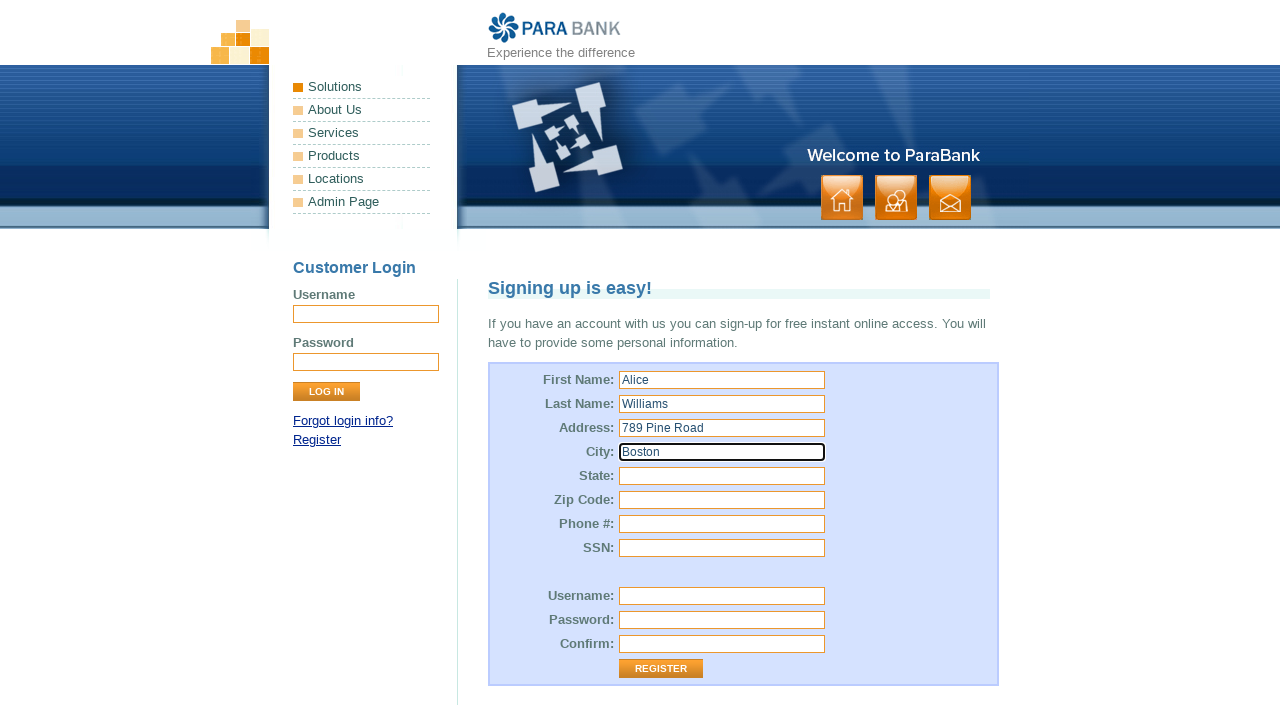

Filled state field with 'Massachusetts' on #customer\.address\.state
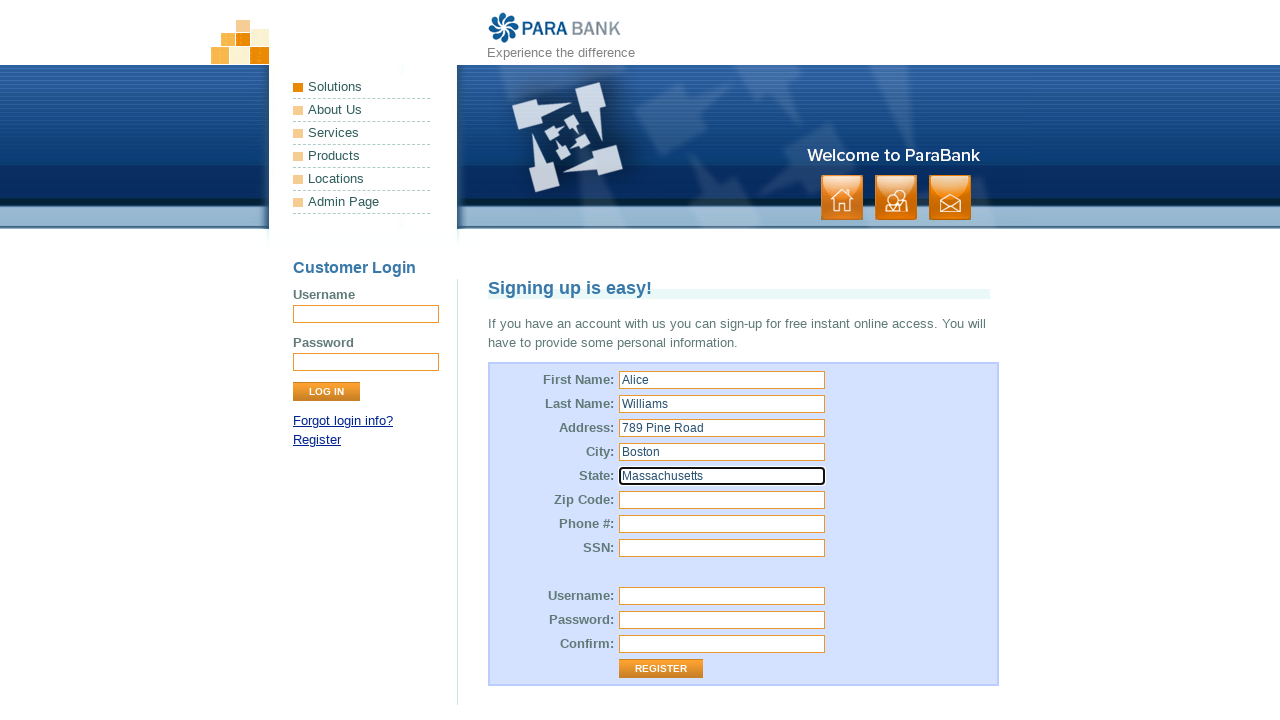

Filled zip code field with '02101' on #customer\.address\.zipCode
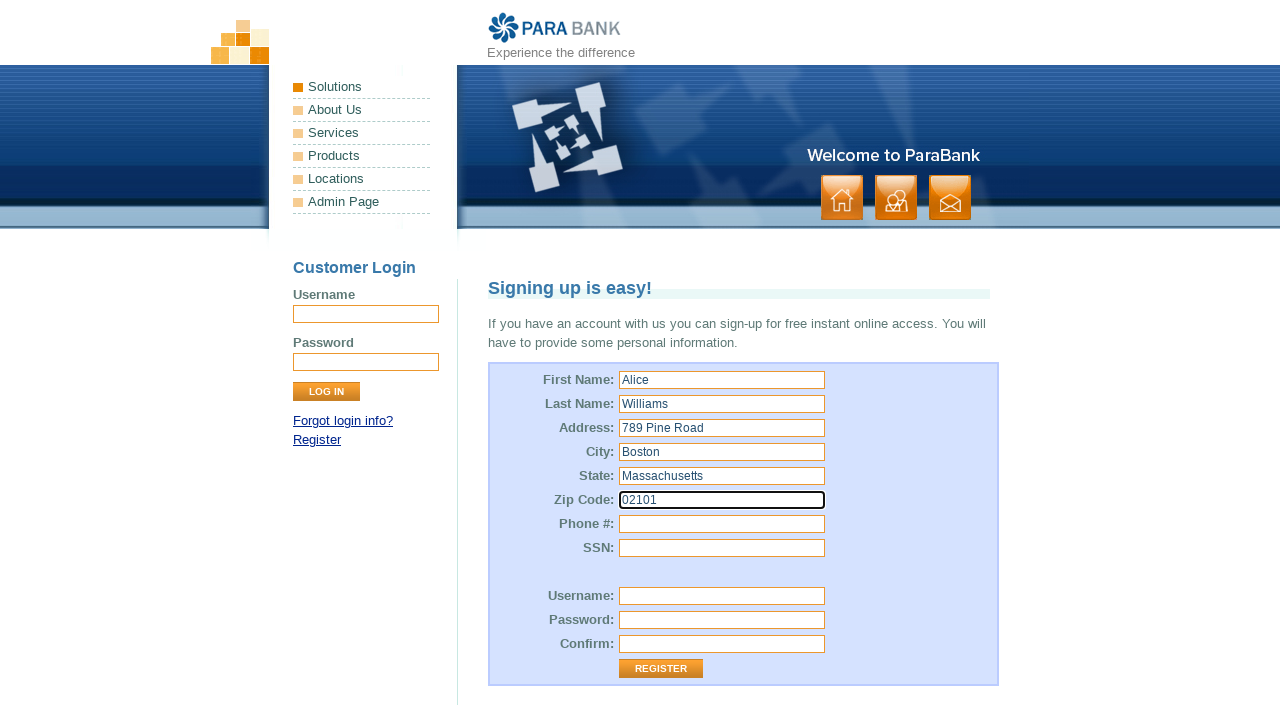

Left phone number field empty (non-required field) on #customer\.phoneNumber
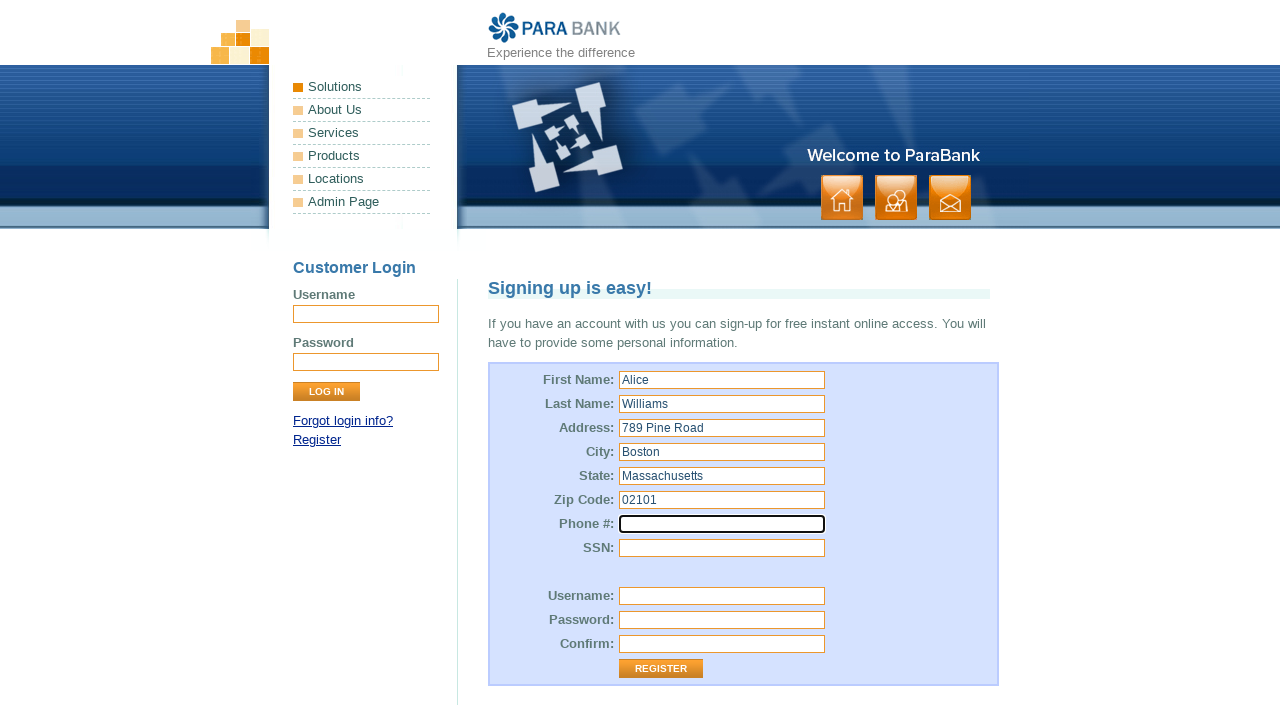

Filled SSN field with '456-78-9012' on #customer\.ssn
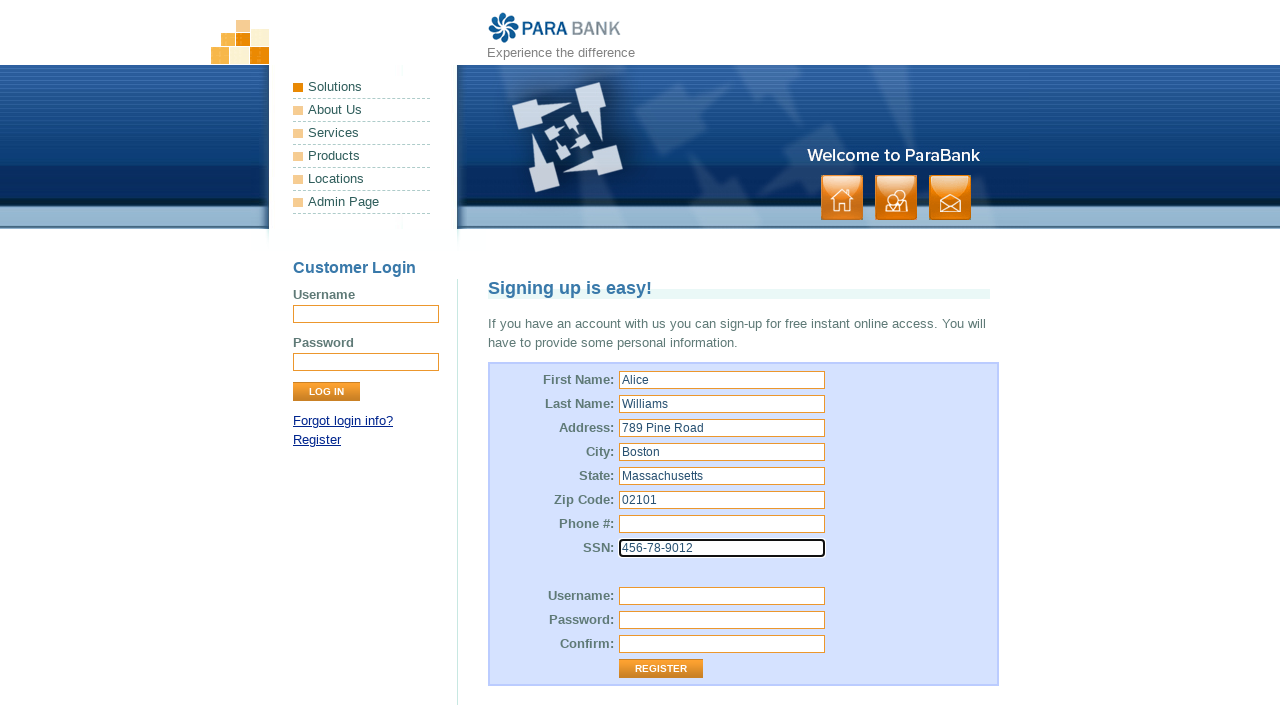

Filled username field with 'alicewilliams2024' on #customer\.username
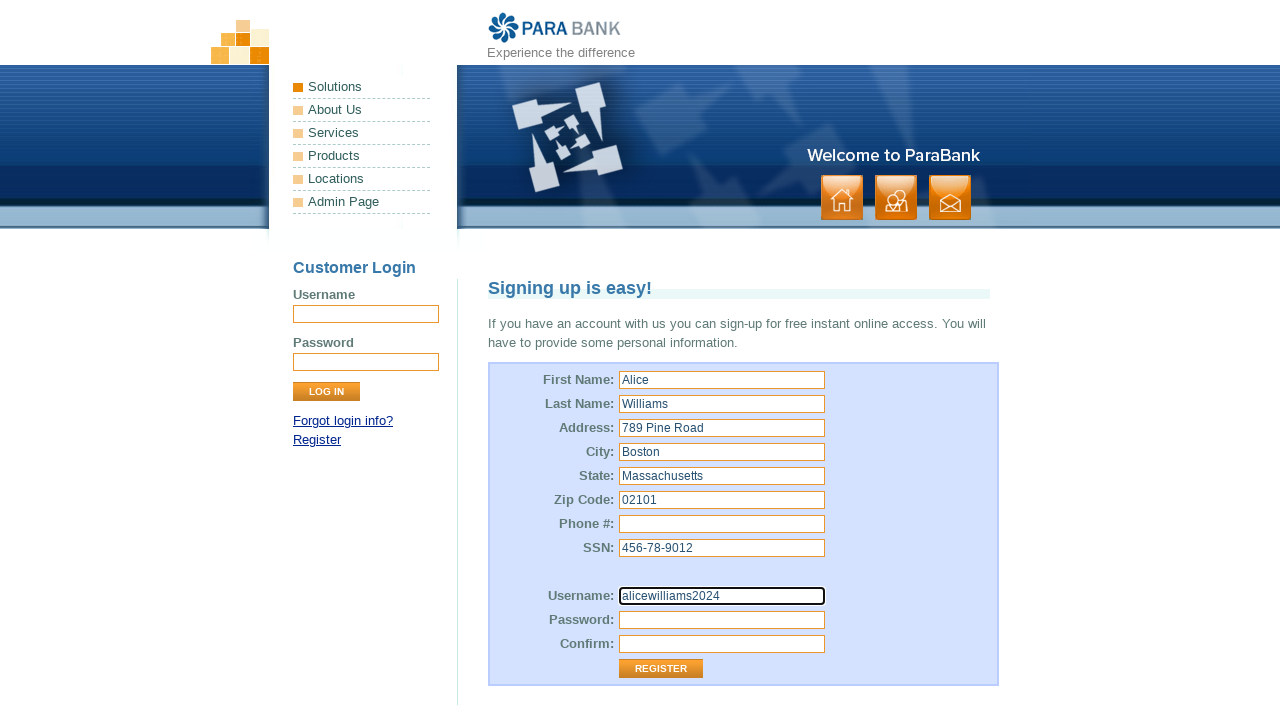

Filled password field with 'AlicePass789' on #customer\.password
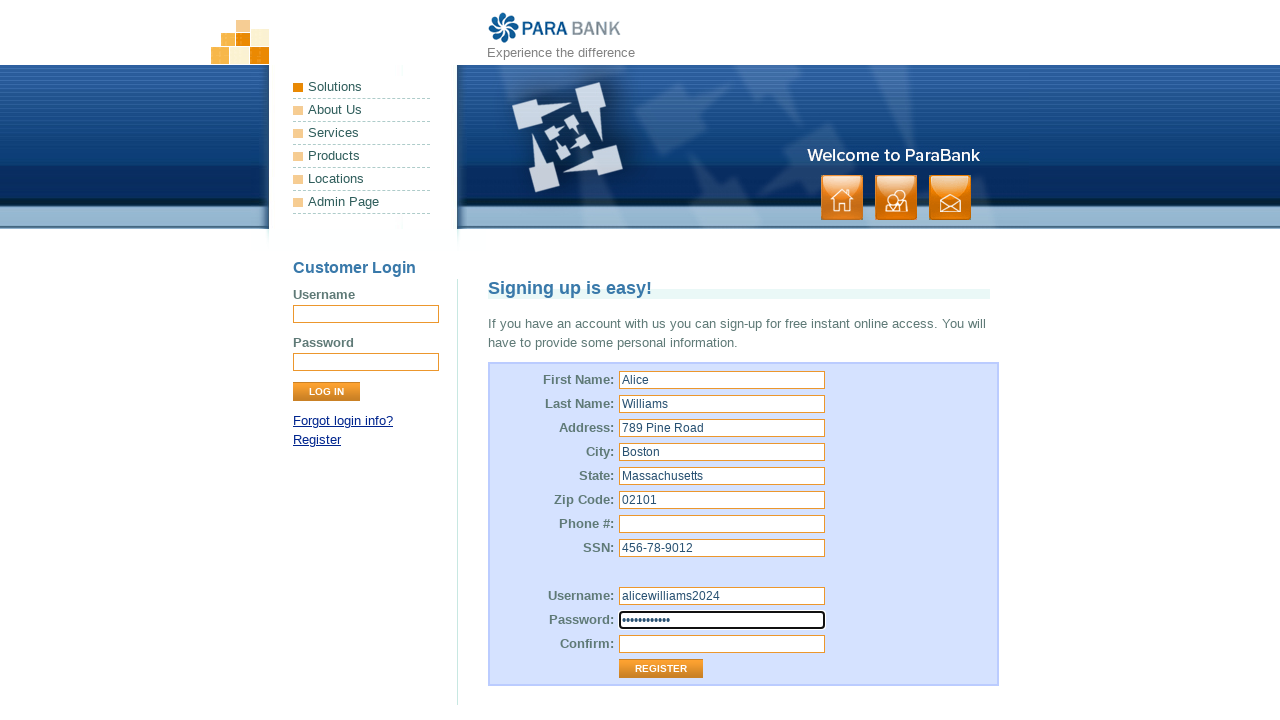

Filled repeated password field with 'AlicePass789' on #repeatedPassword
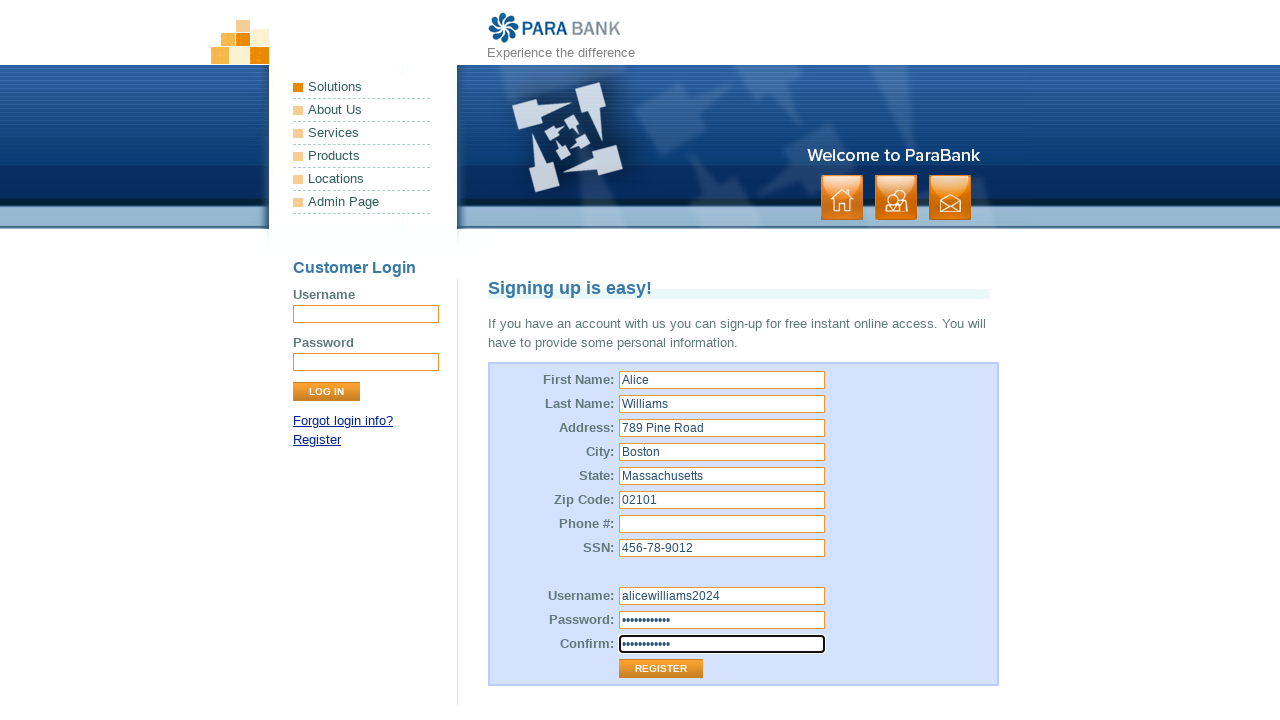

Clicked Register button to submit user registration at (661, 669) on td > .button
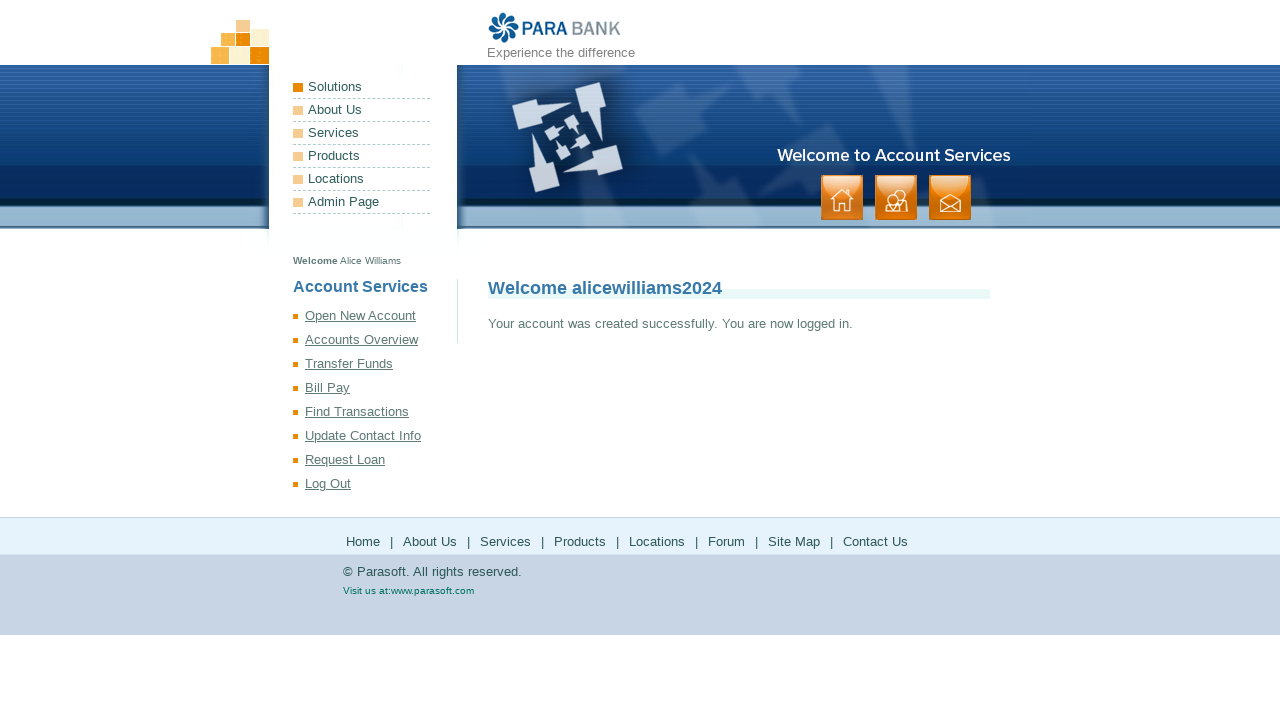

Registration succeeded and success page loaded with title element visible
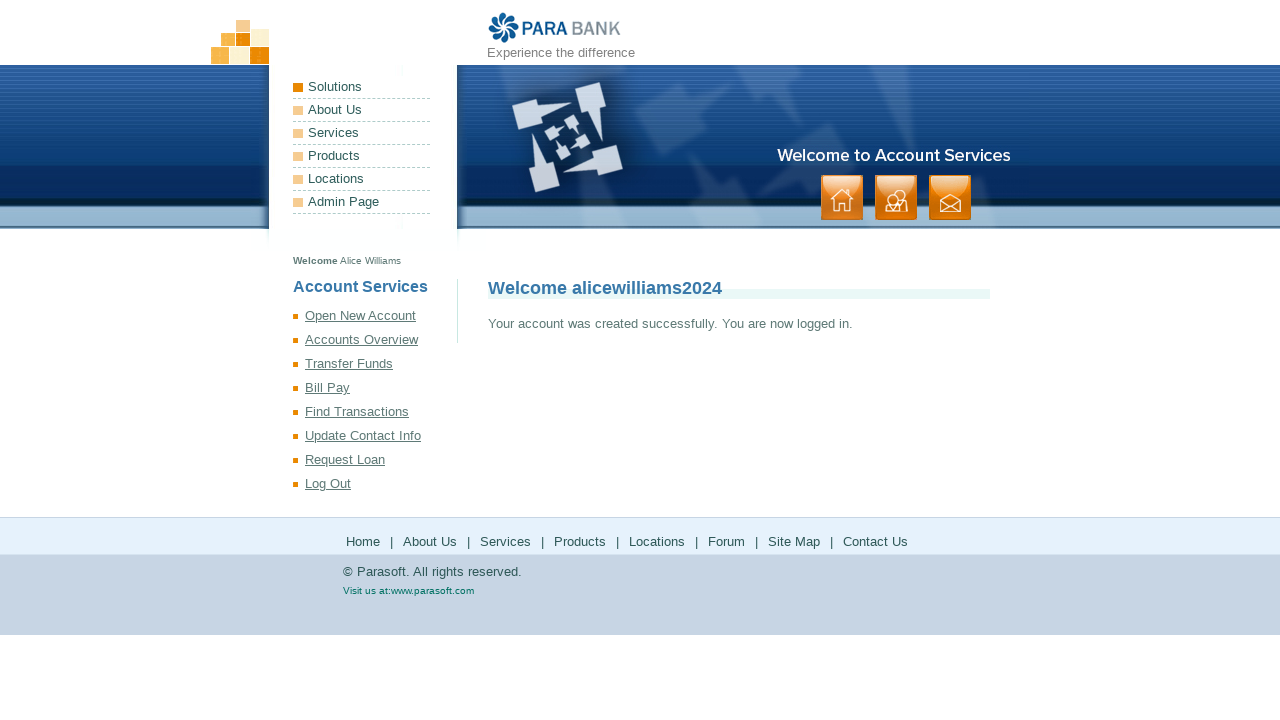

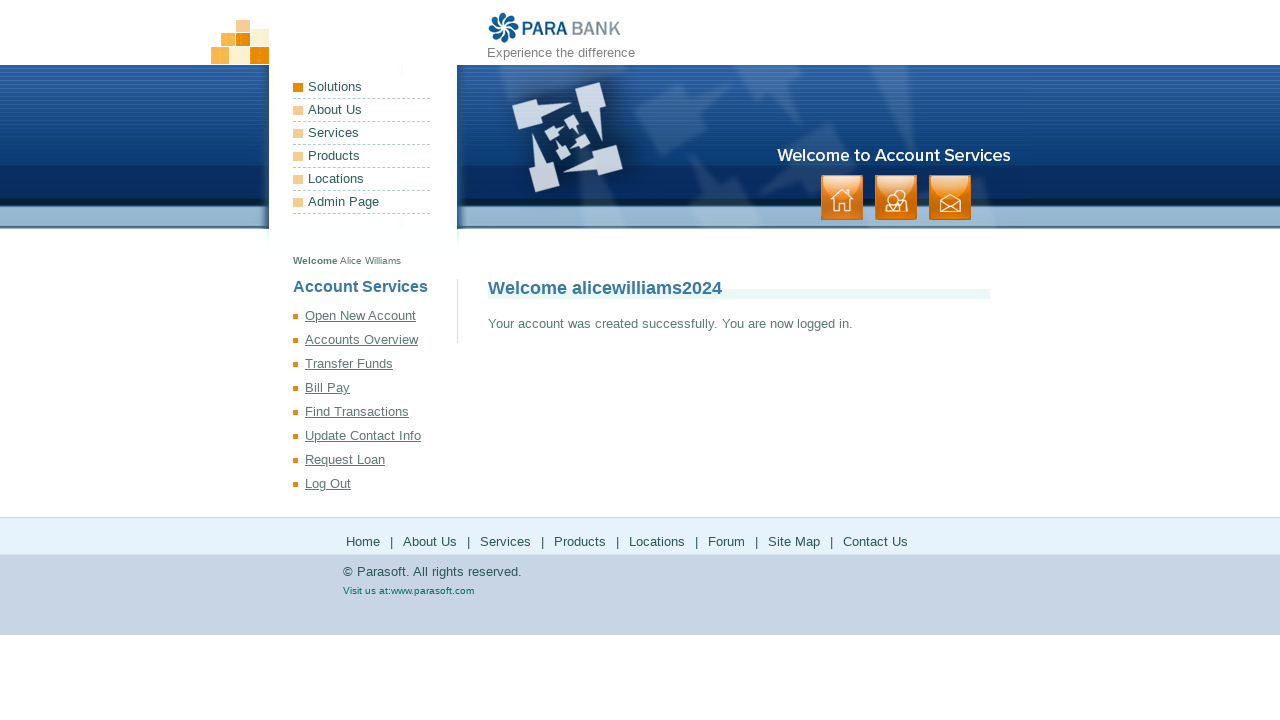